Tests JavaScript confirm dialog by clicking the second alert button, dismissing (canceling) the dialog, and verifying the cancel result

Starting URL: http://the-internet.herokuapp.com/javascript_alerts

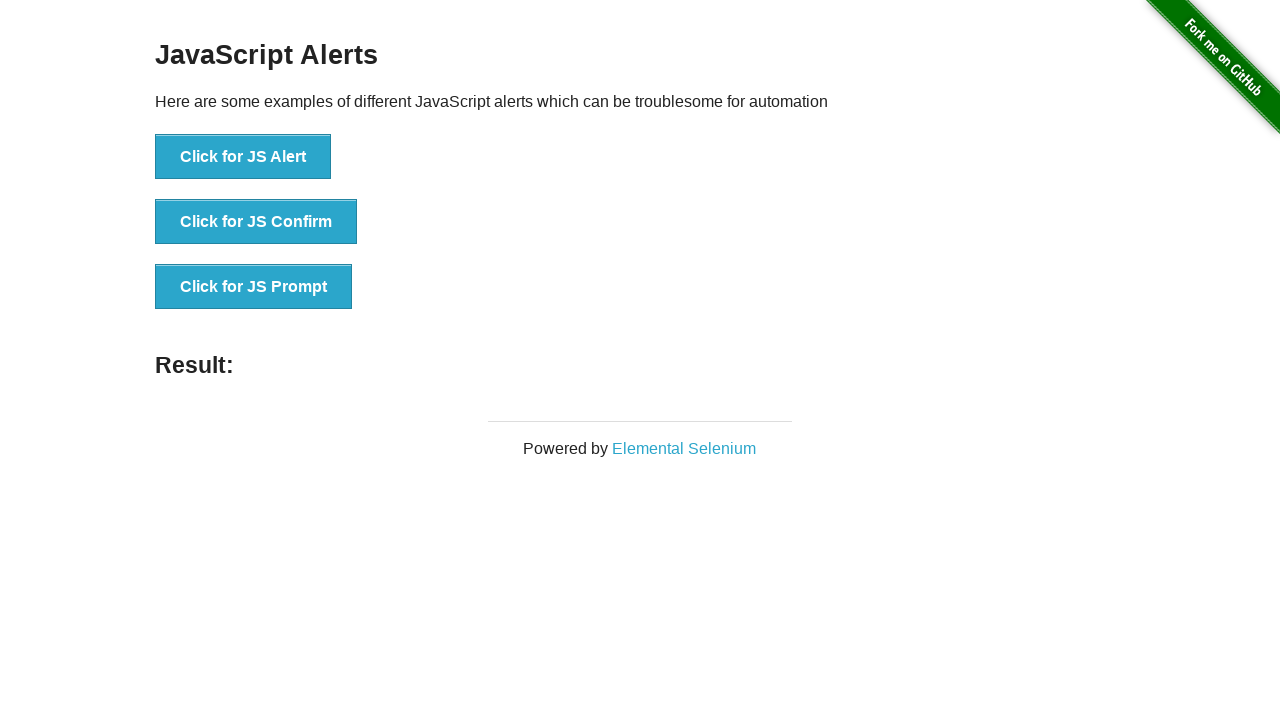

Set up dialog handler to dismiss (cancel) the alert
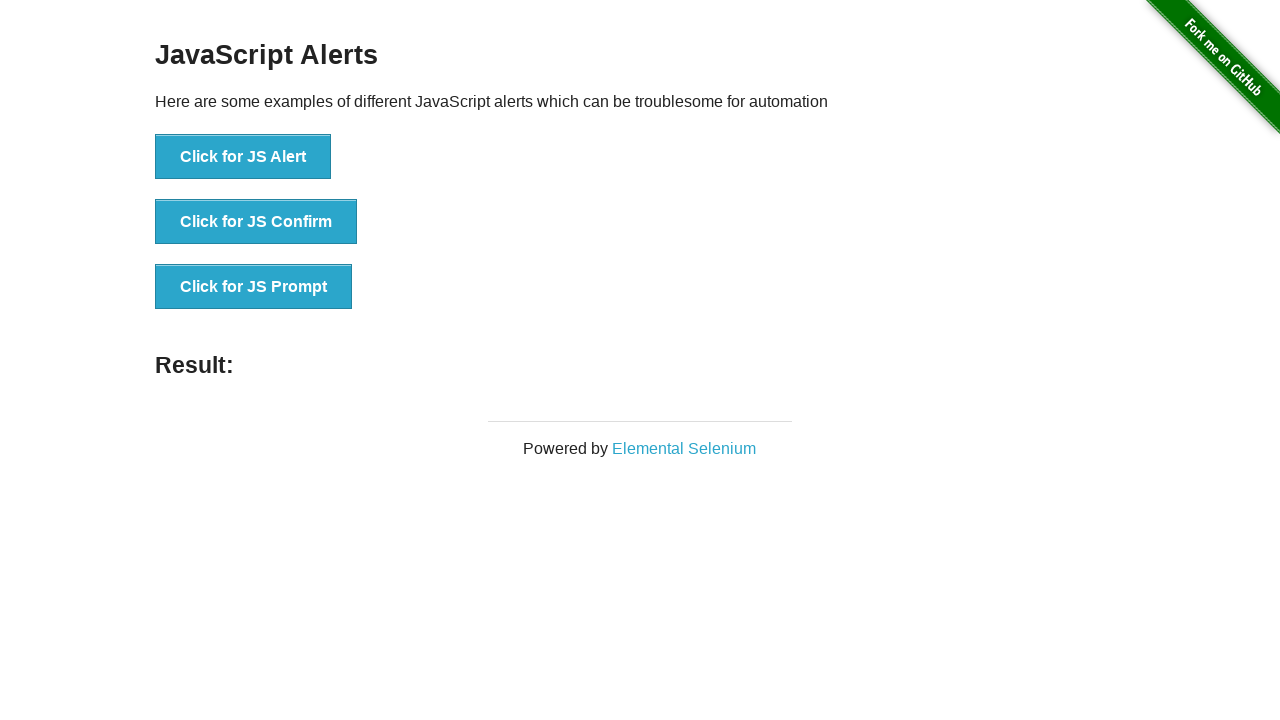

Clicked on the JS Confirm button at (256, 222) on xpath=//button[@onclick='jsConfirm()']
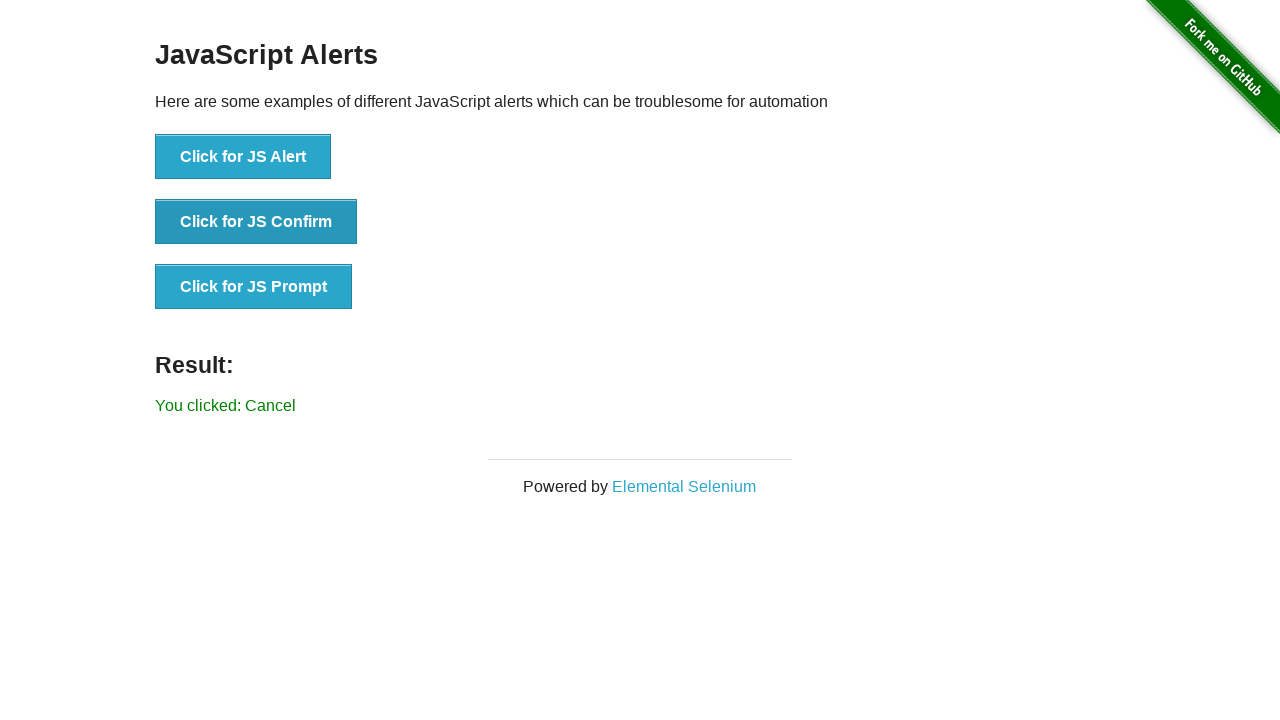

Result element appeared on the page
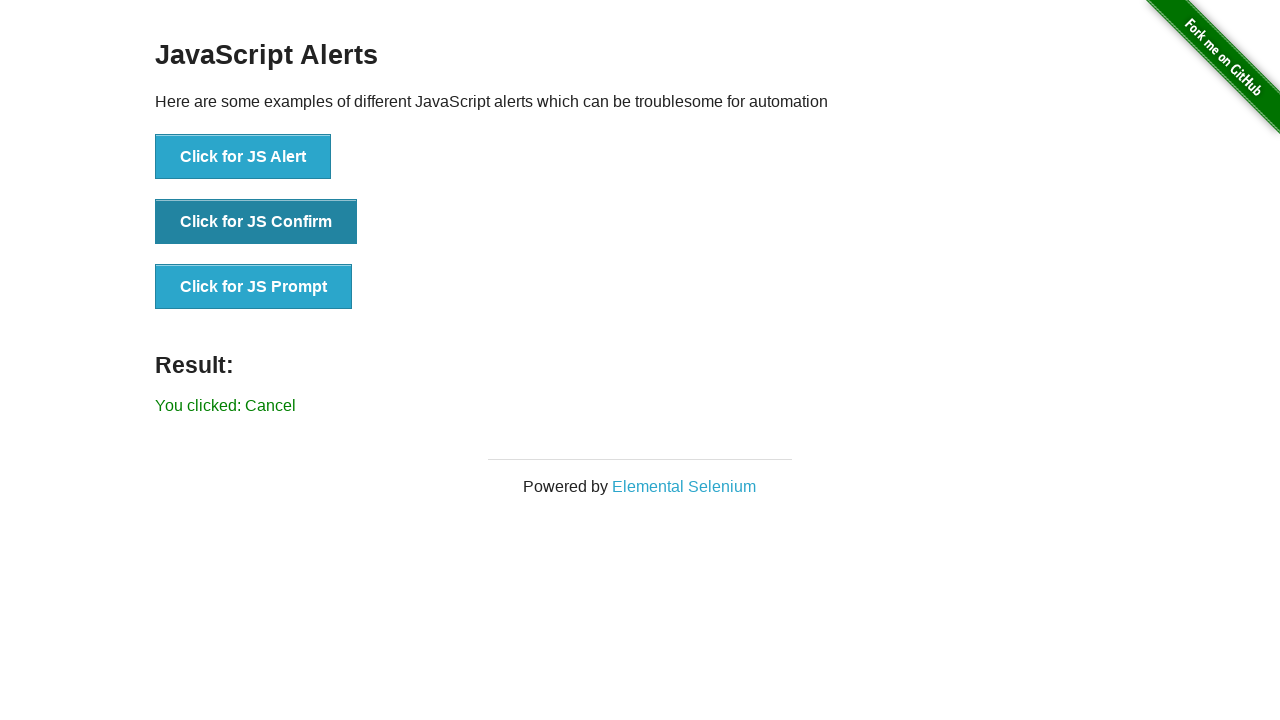

Retrieved result text: 'You clicked: Cancel'
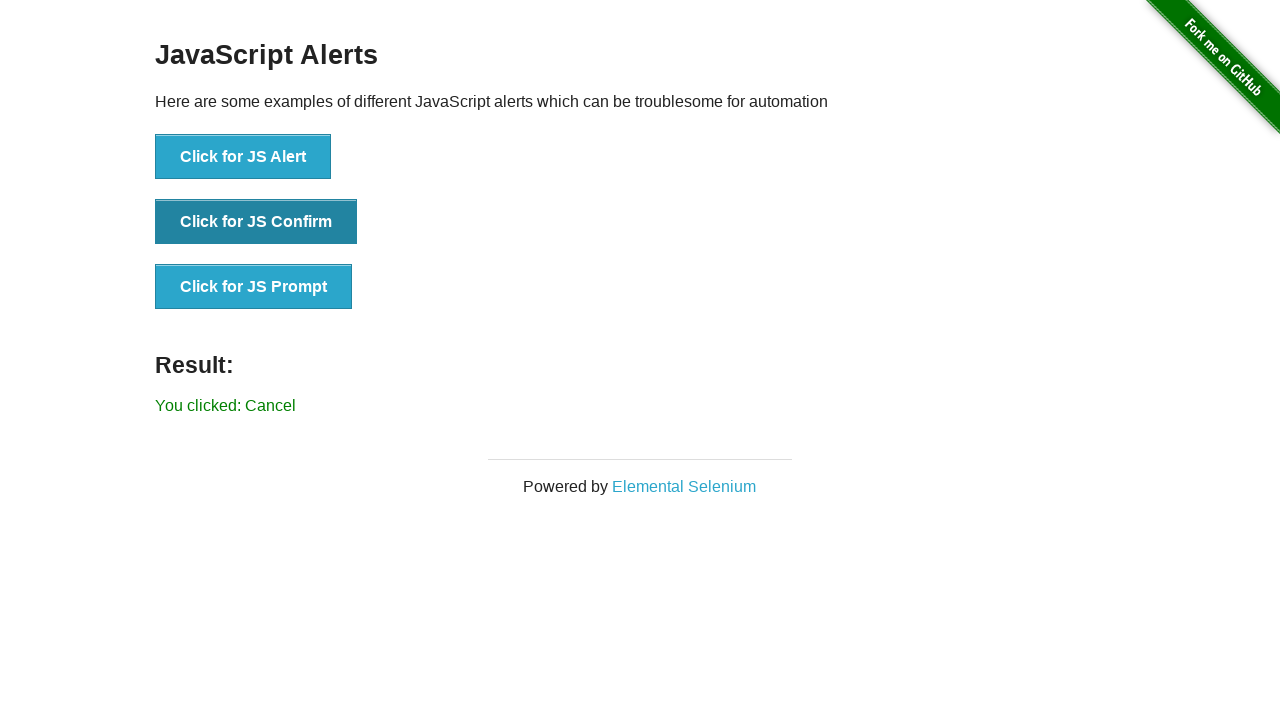

Verified that cancel button was clicked - assertion passed
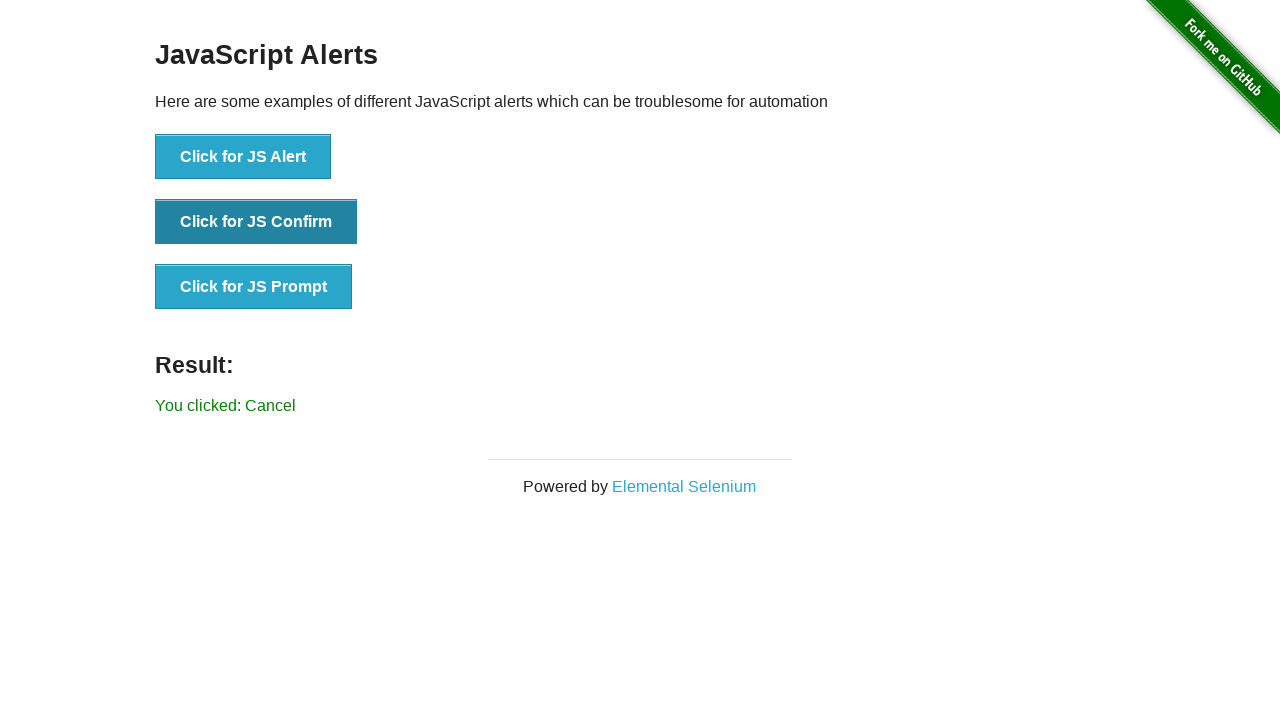

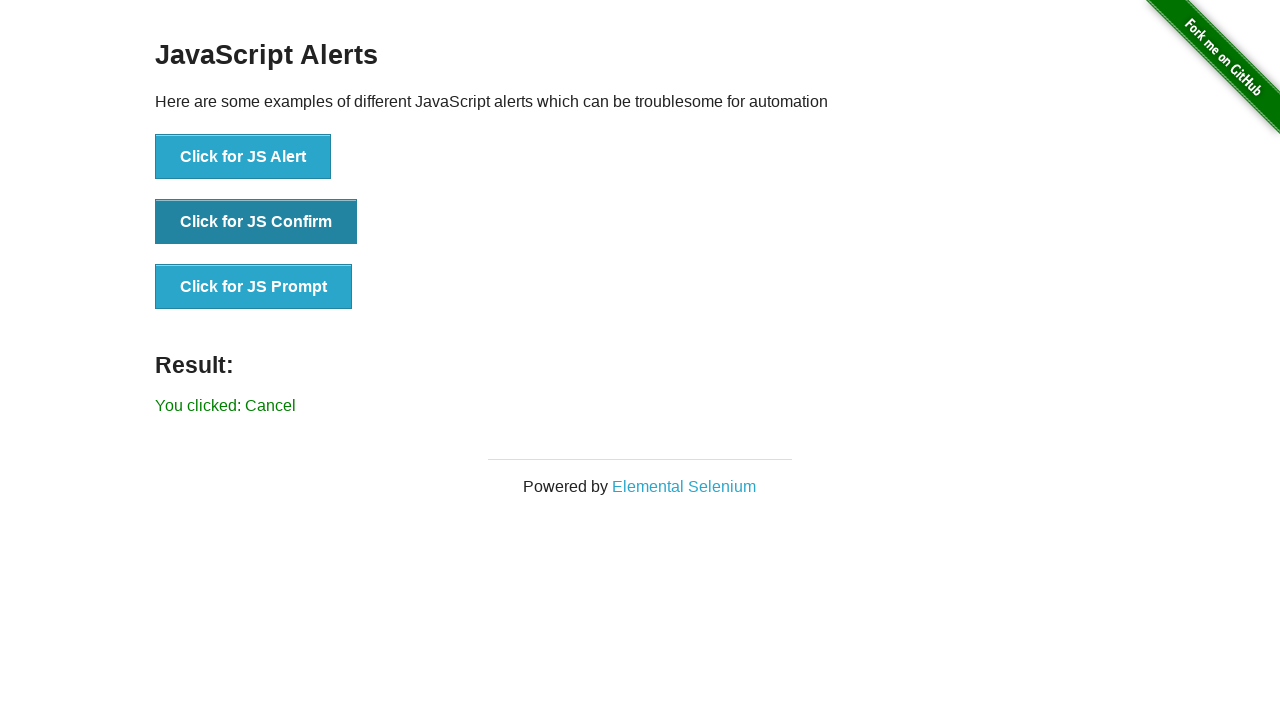